Solves a mathematical puzzle by extracting a value from an element attribute, calculating a result, and submitting a form with the answer along with selecting checkboxes and radio buttons

Starting URL: http://suninjuly.github.io/get_attribute.html

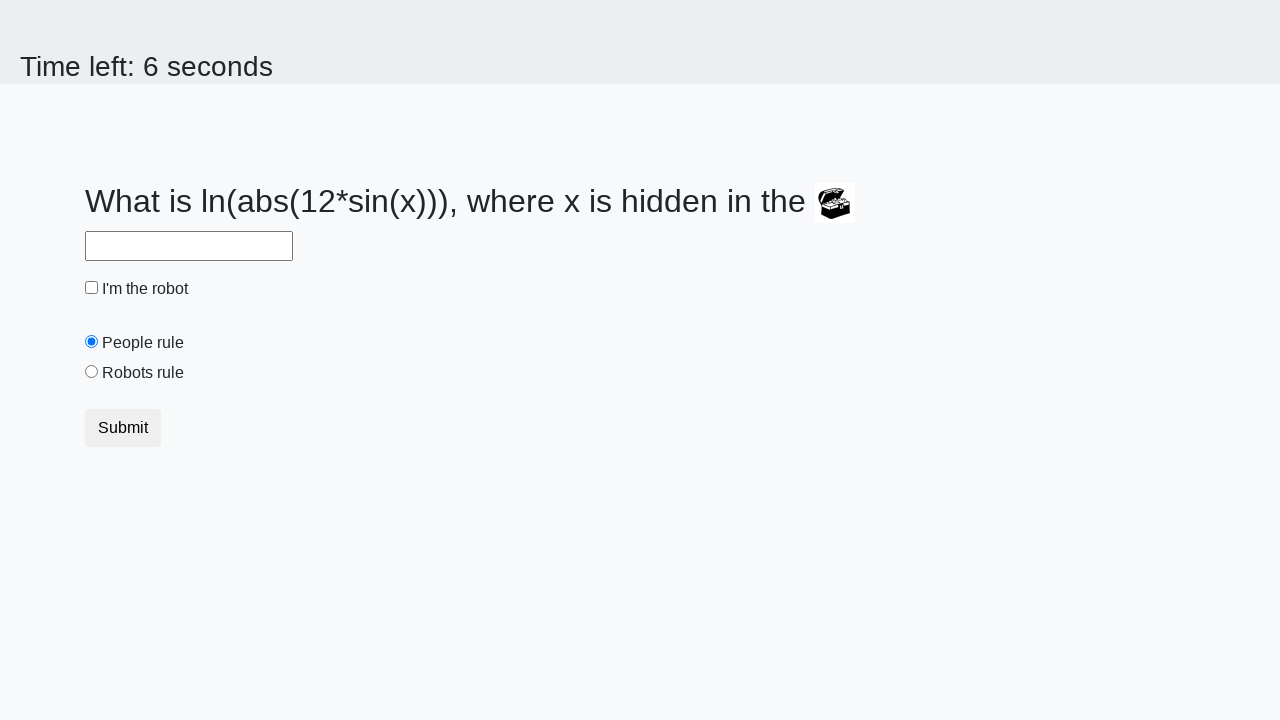

Located treasure element
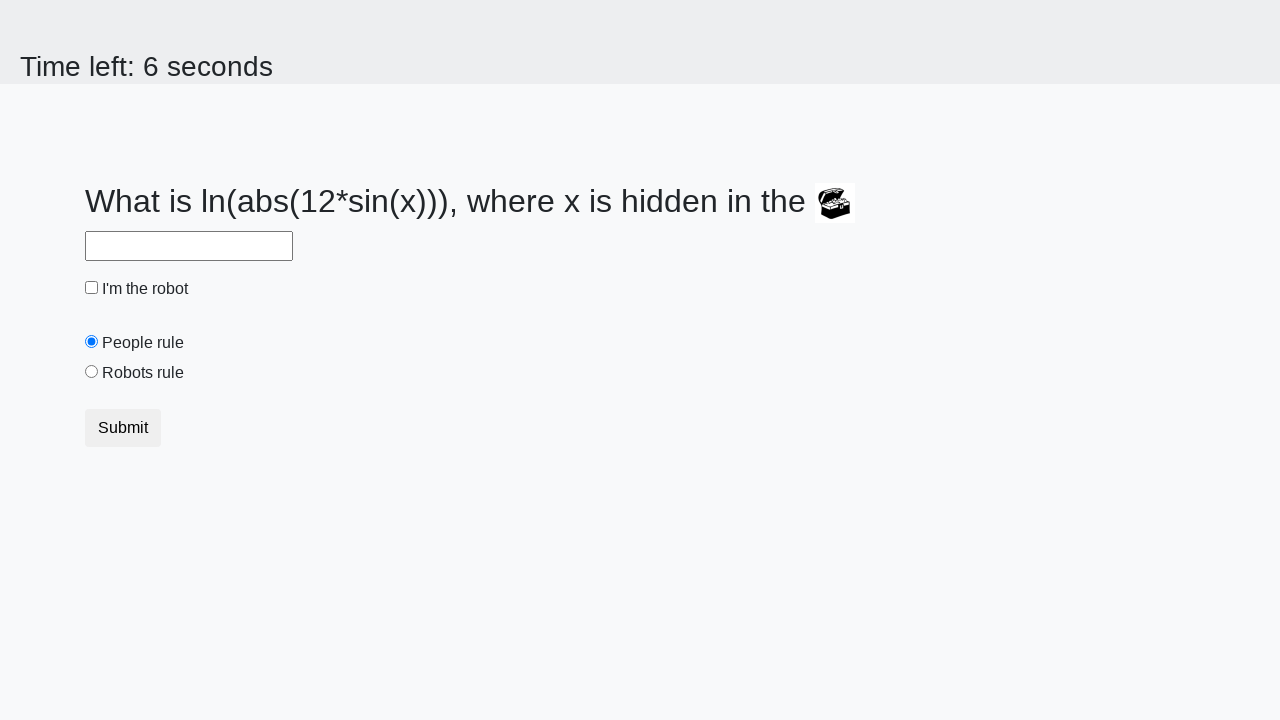

Extracted valuex attribute from treasure element: 629
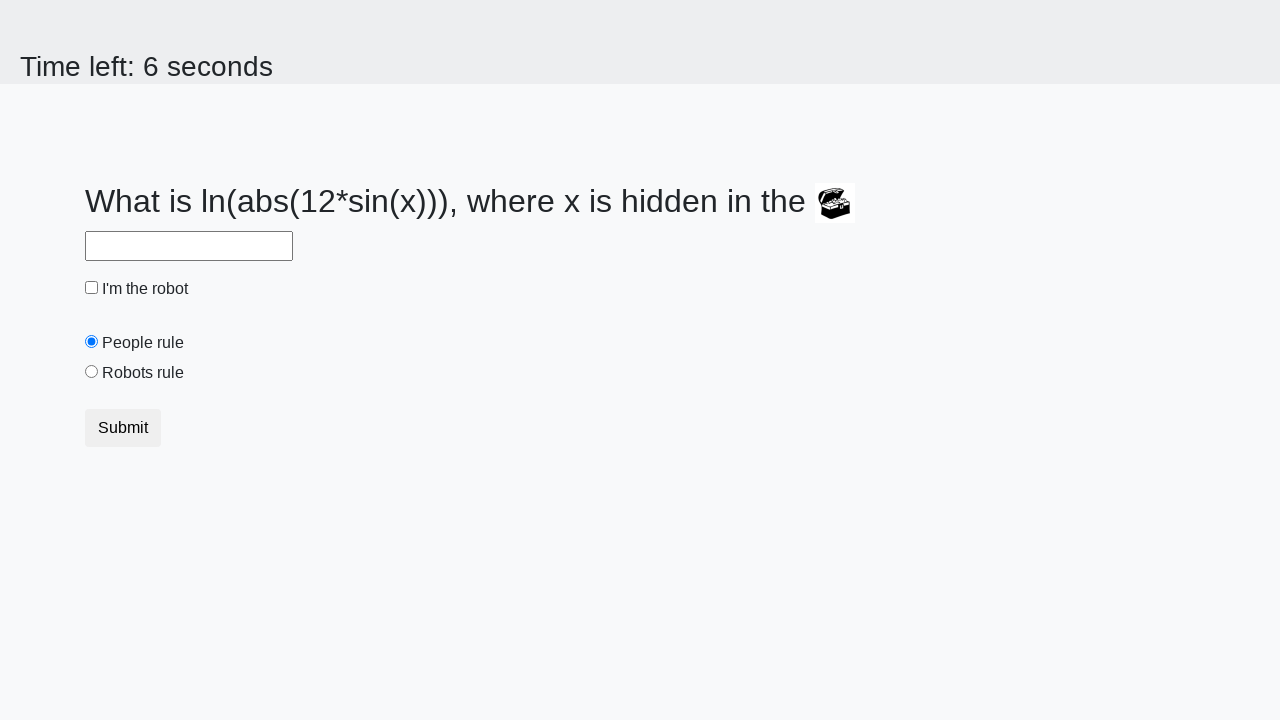

Calculated mathematical result: 2.022767722177033
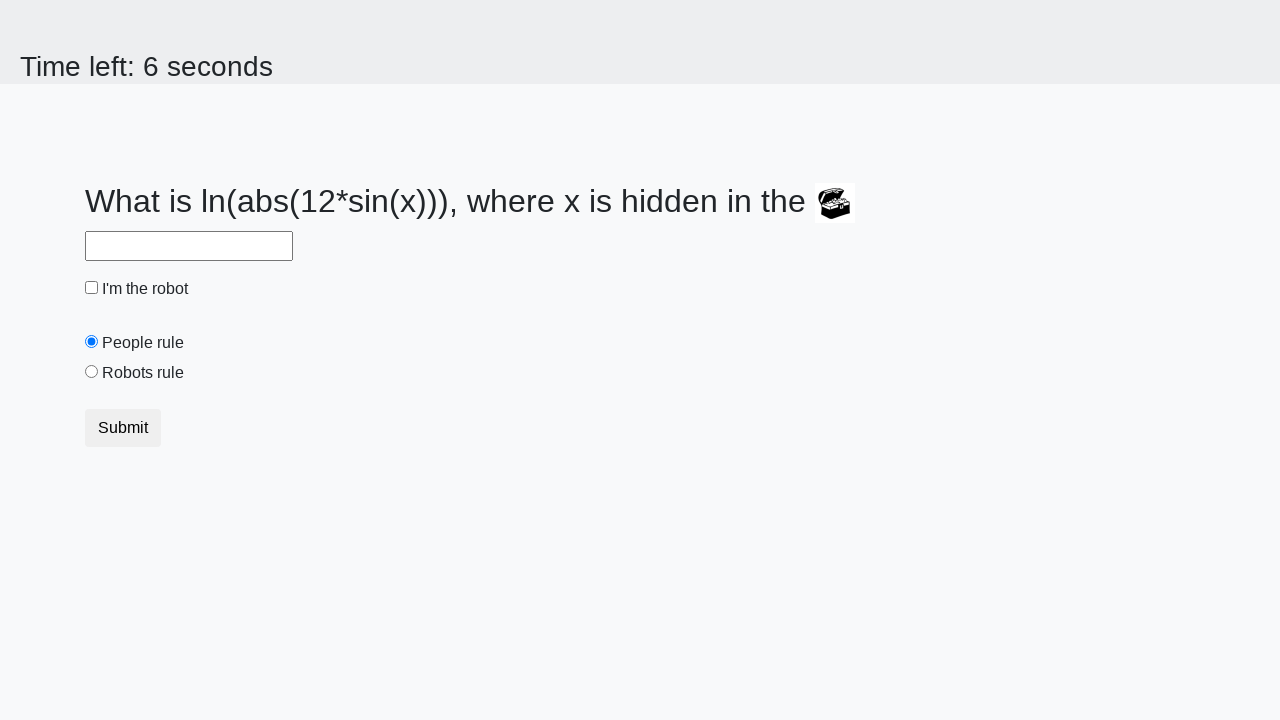

Filled answer field with calculated value: 2.022767722177033 on [id="answer"]
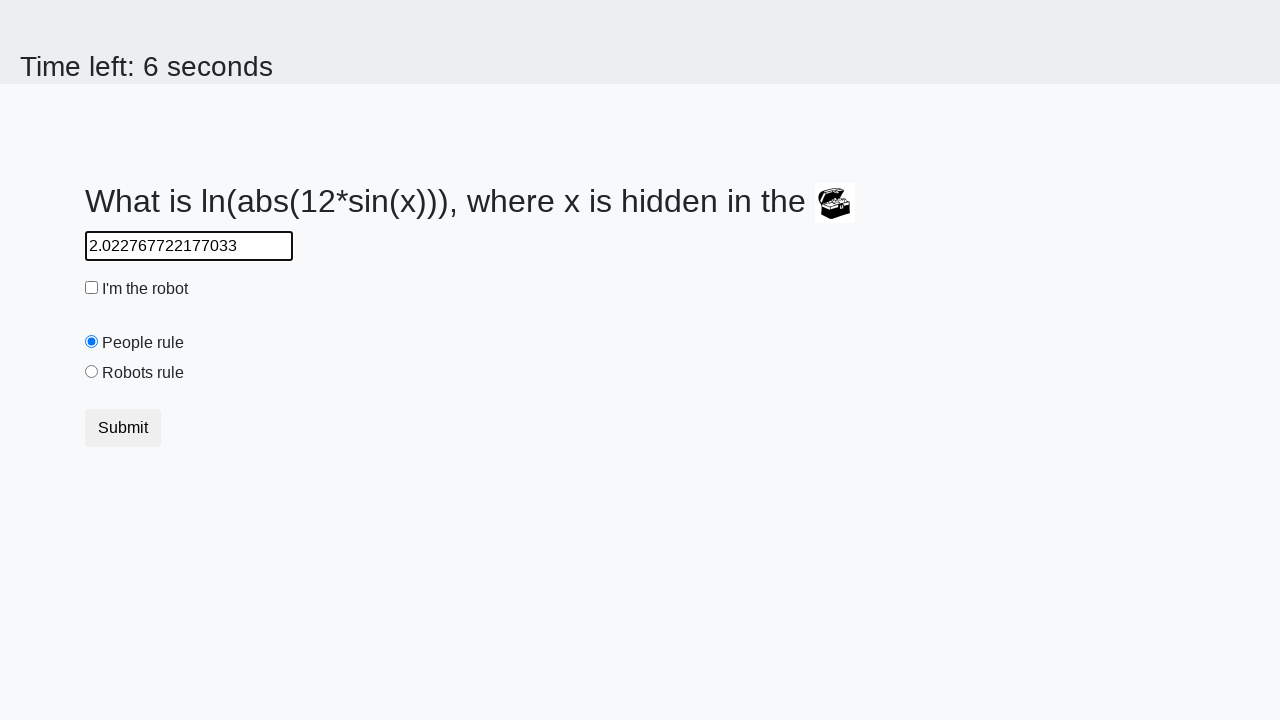

Checked the 'I'm the robot' checkbox at (92, 288) on [id="robotCheckbox"]
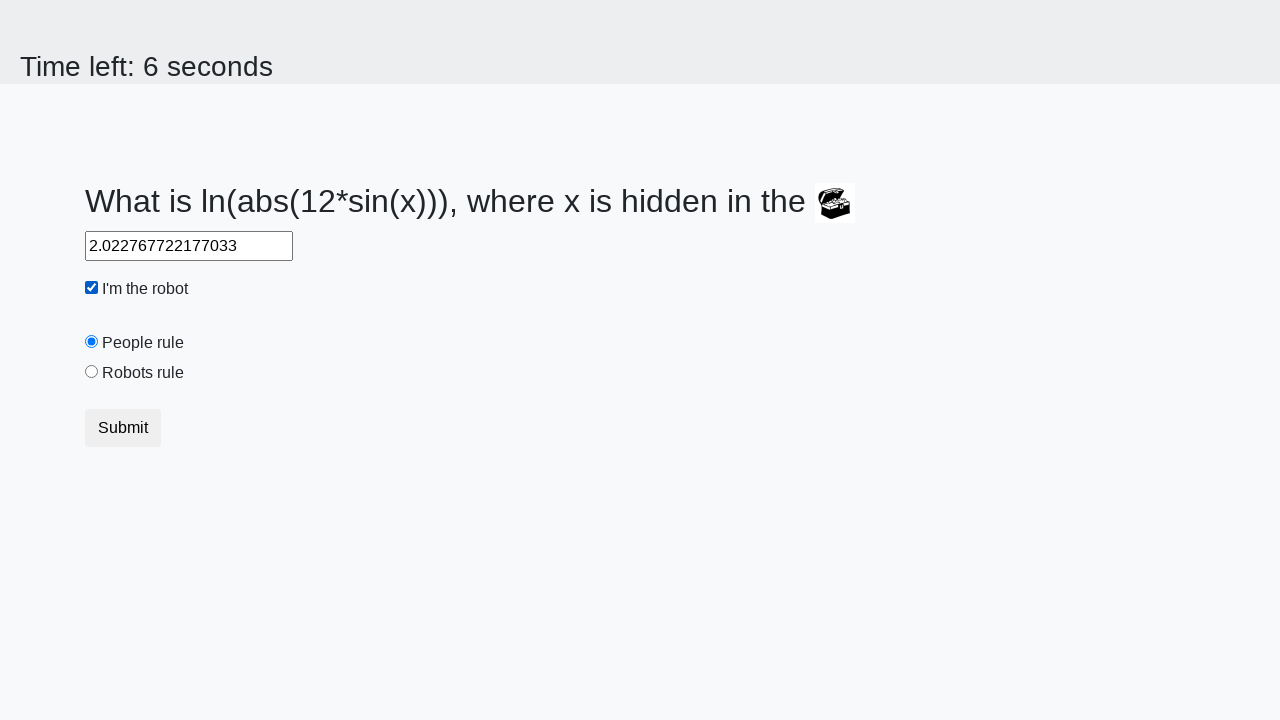

Selected the 'Robots rule!' radio button at (92, 372) on [id="robotsRule"]
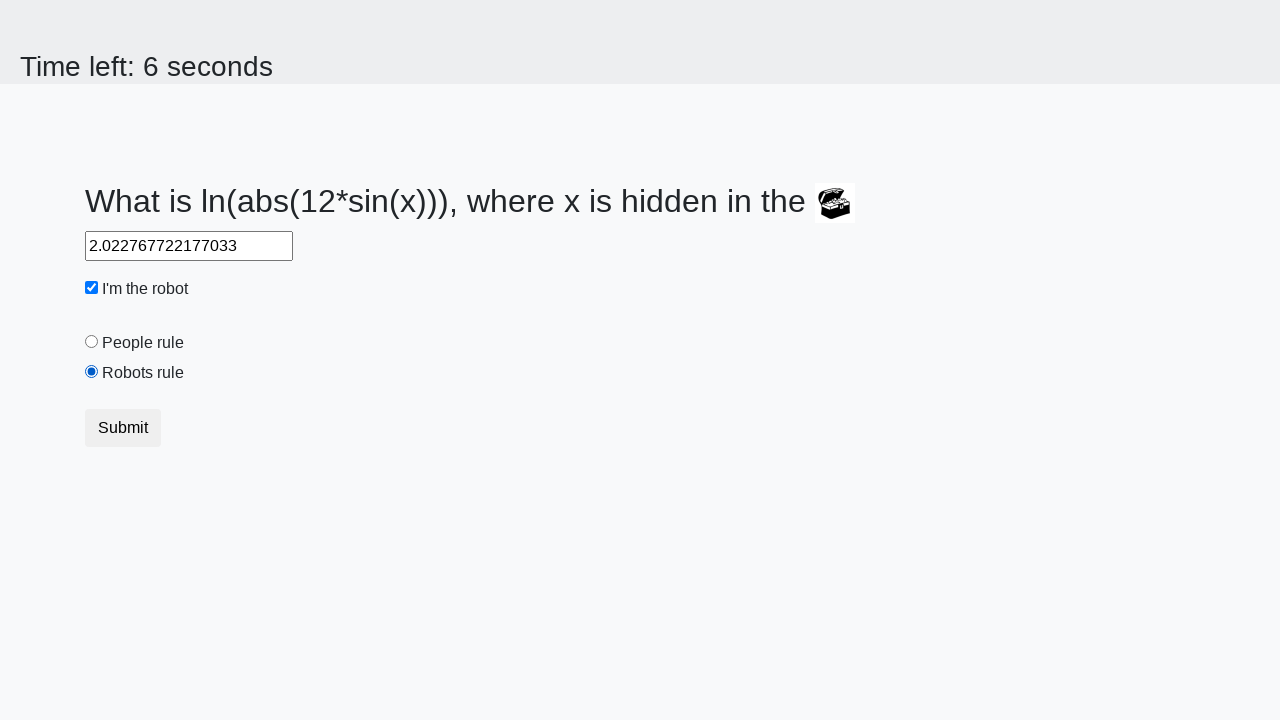

Clicked submit button to submit the form at (123, 428) on [type="submit"]
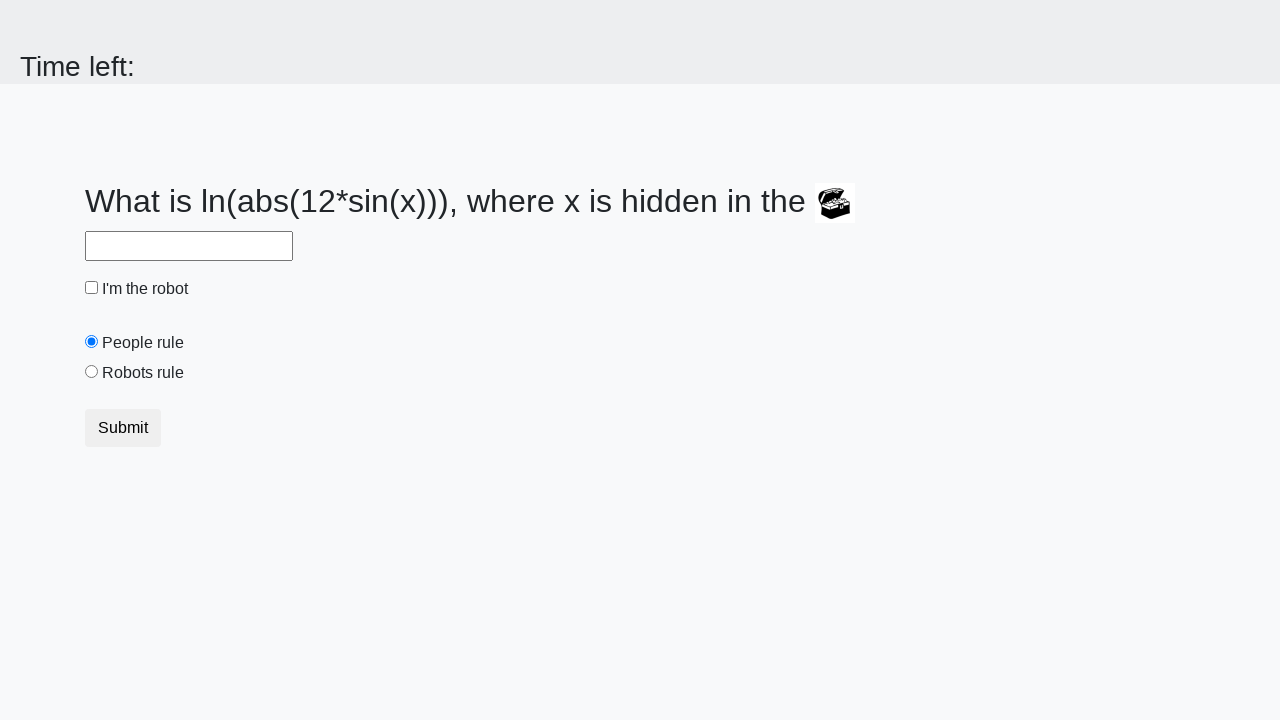

Waited 1000ms for result page to load
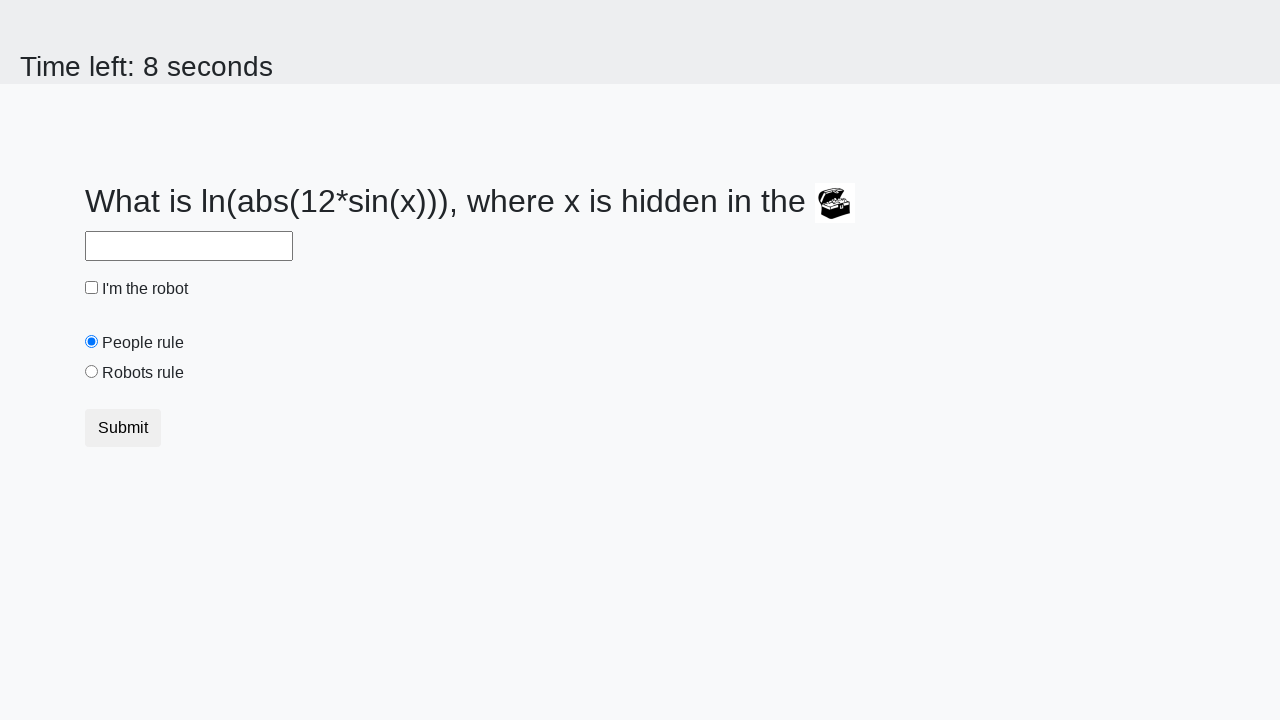

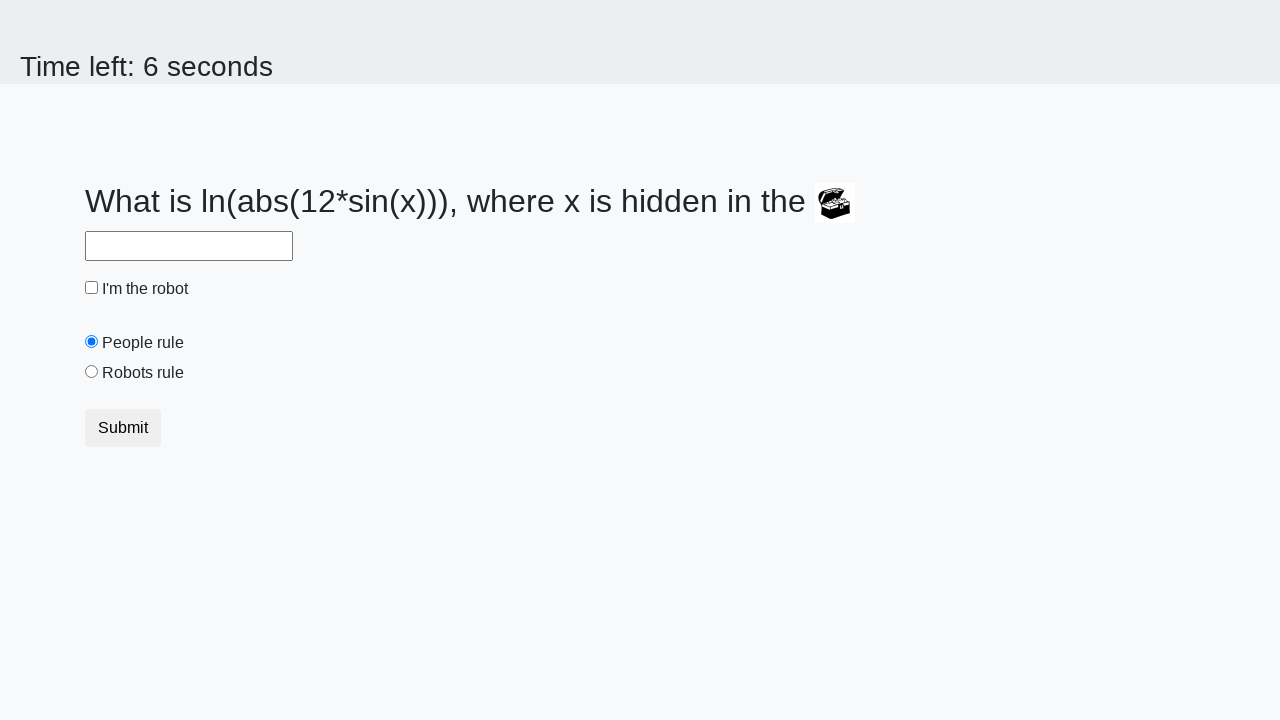